Smoke test that opens the SS.COM classifieds website and verifies the page loads correctly by checking the page title contains 'SS.COM'

Starting URL: https://www.ss.com/en

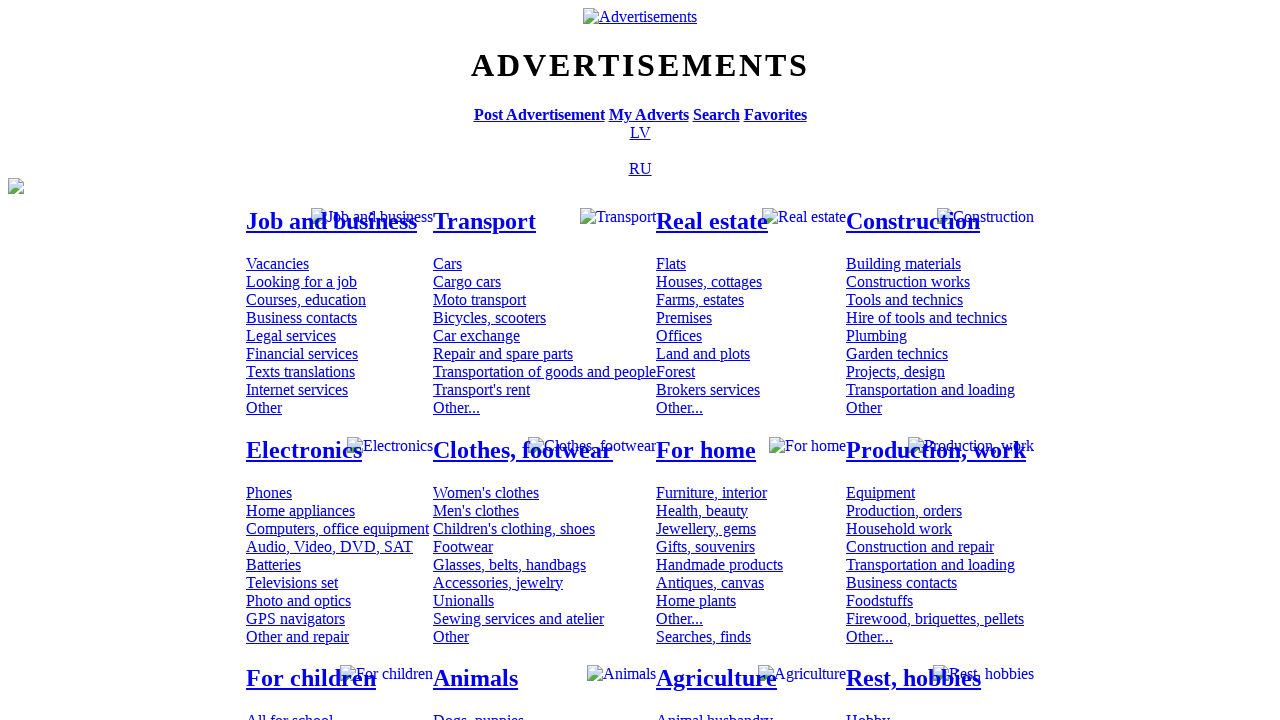

Set viewport size to 1920x1080
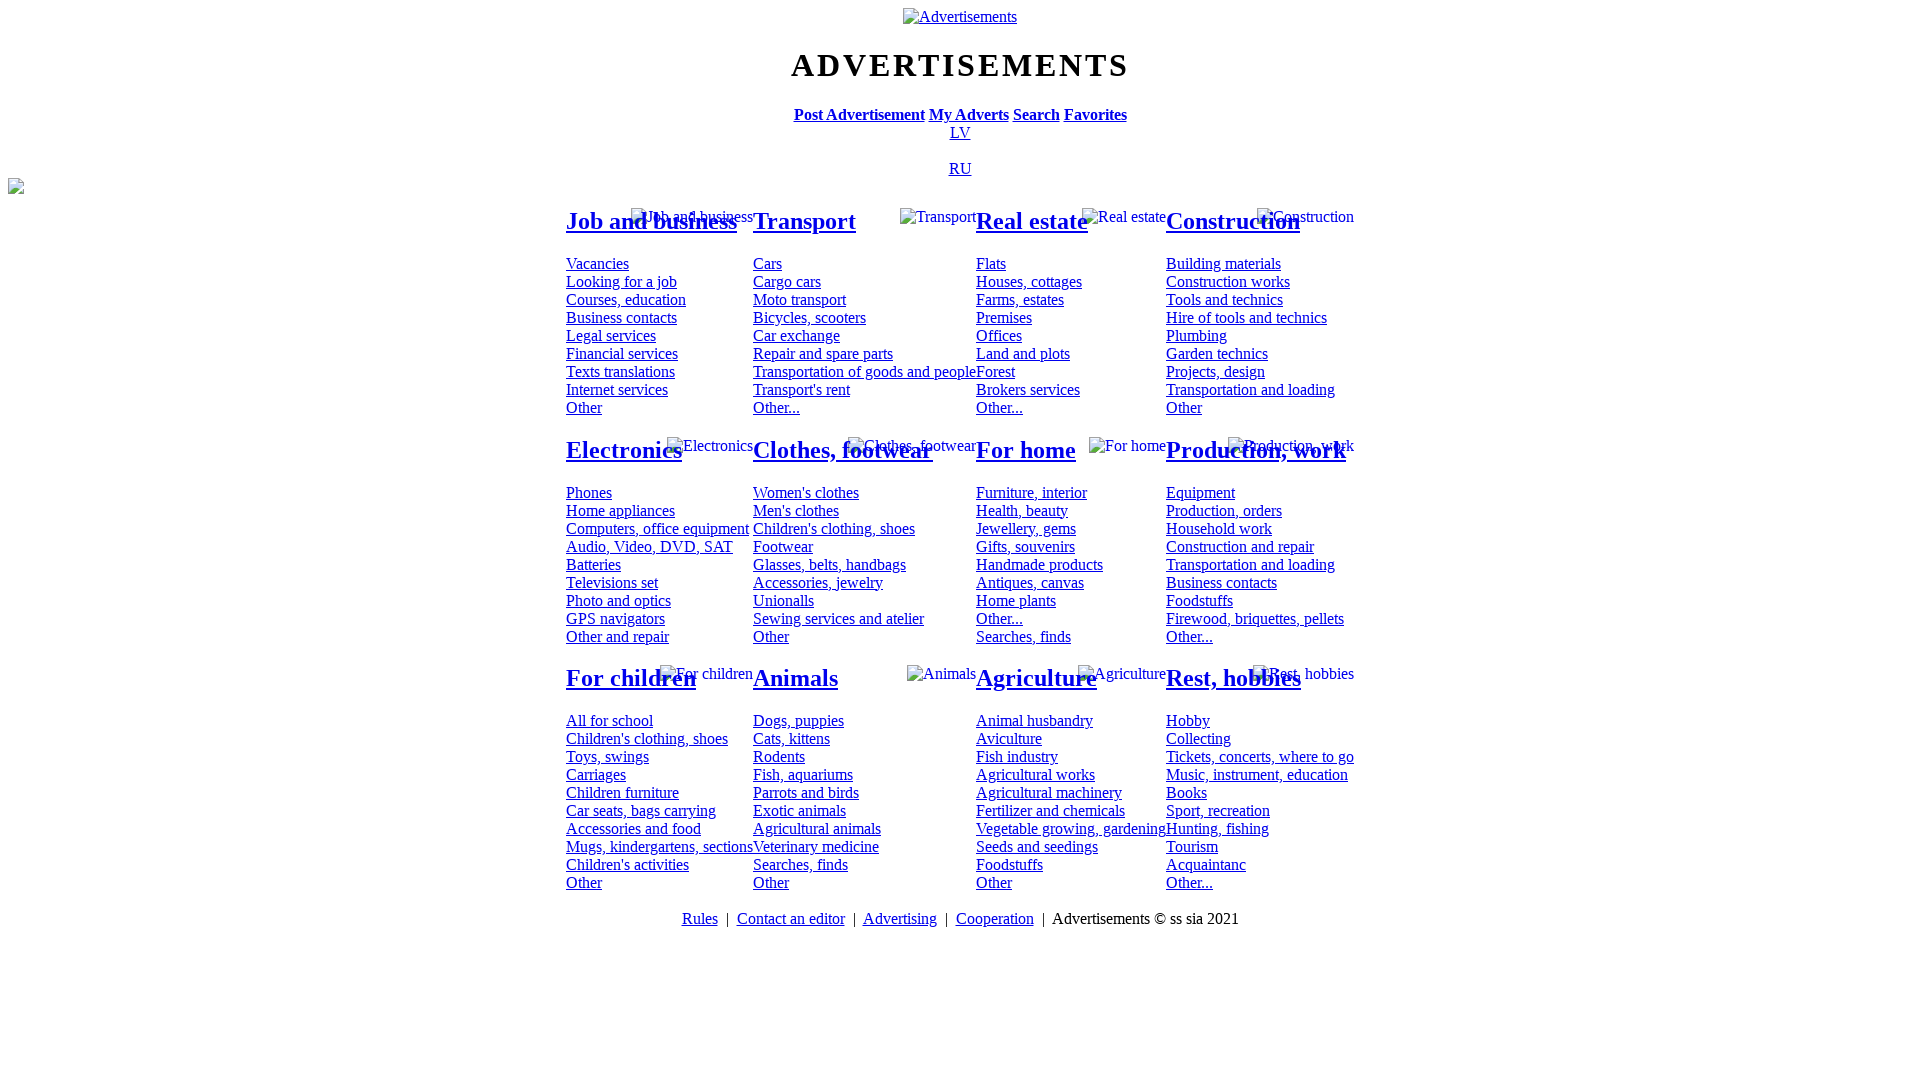

Waited for page to reach domcontentloaded state
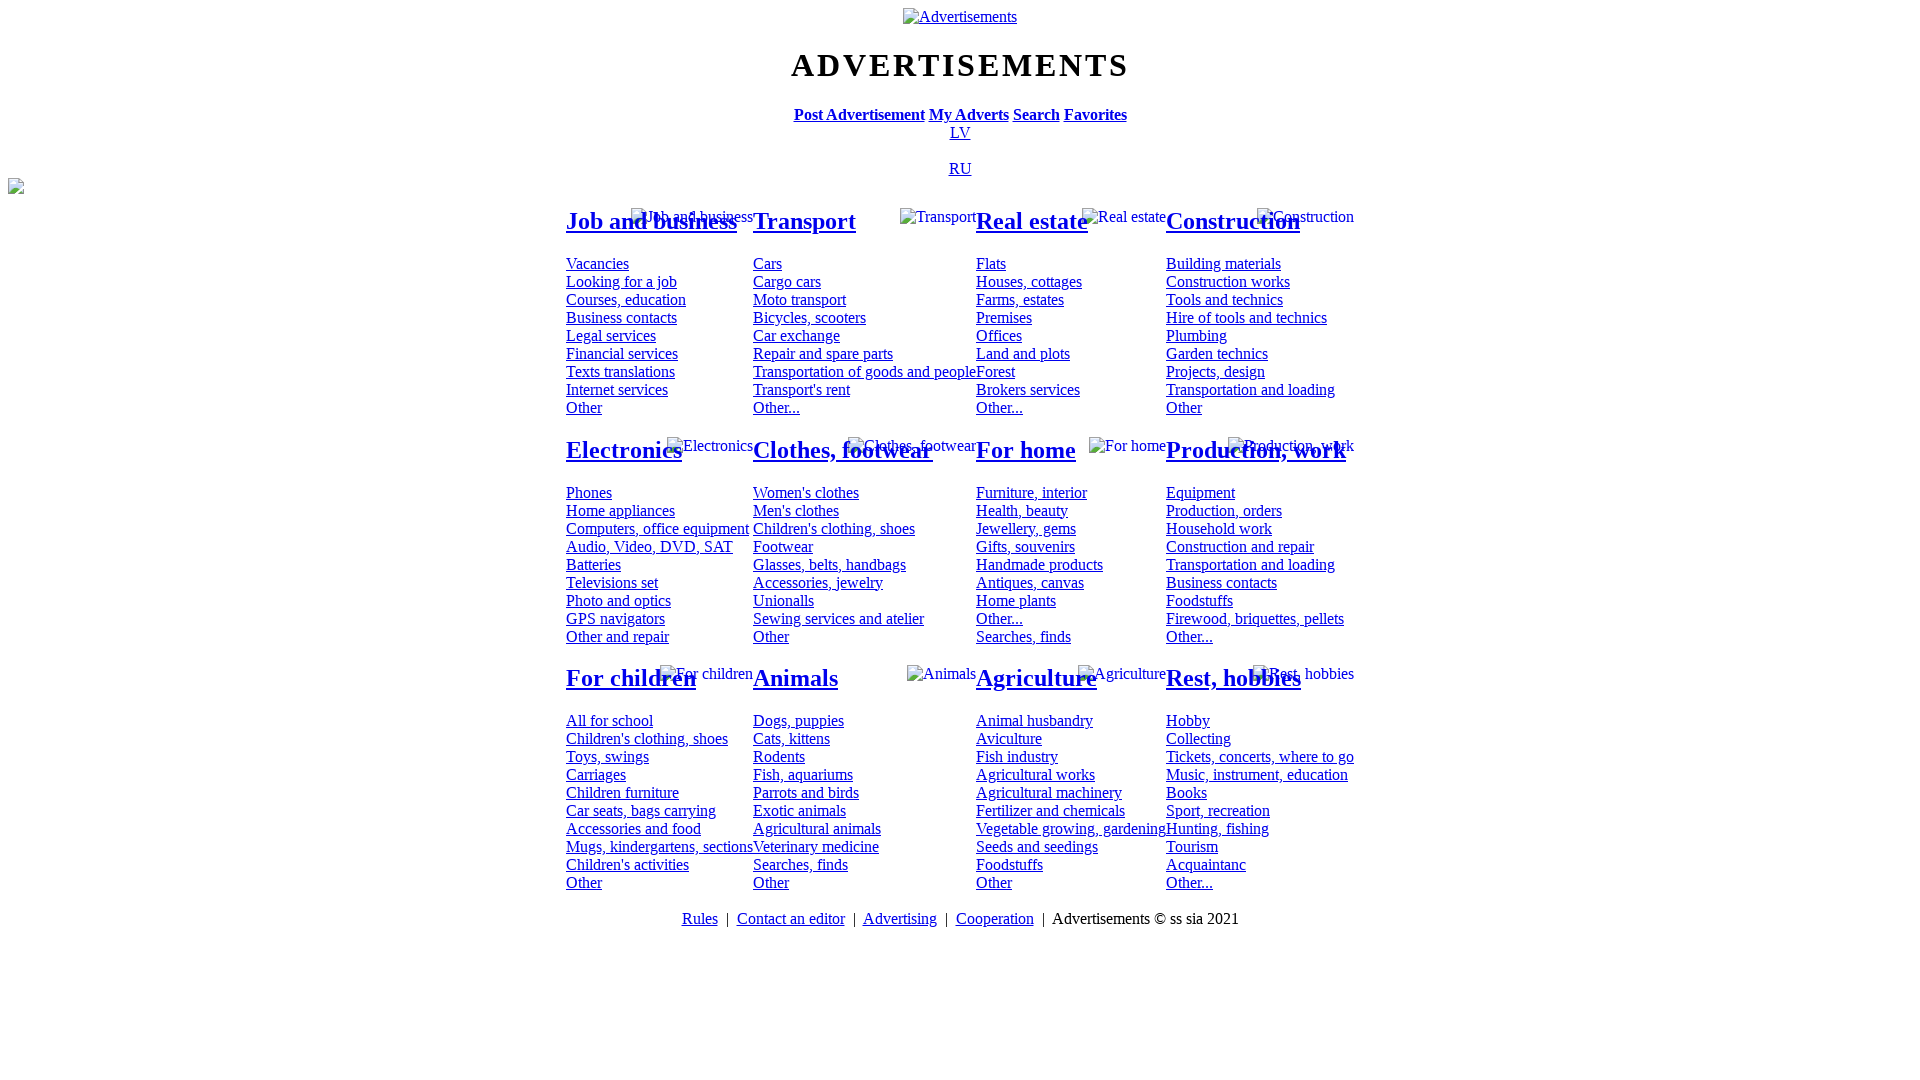

Verified page title contains 'SS.COM'
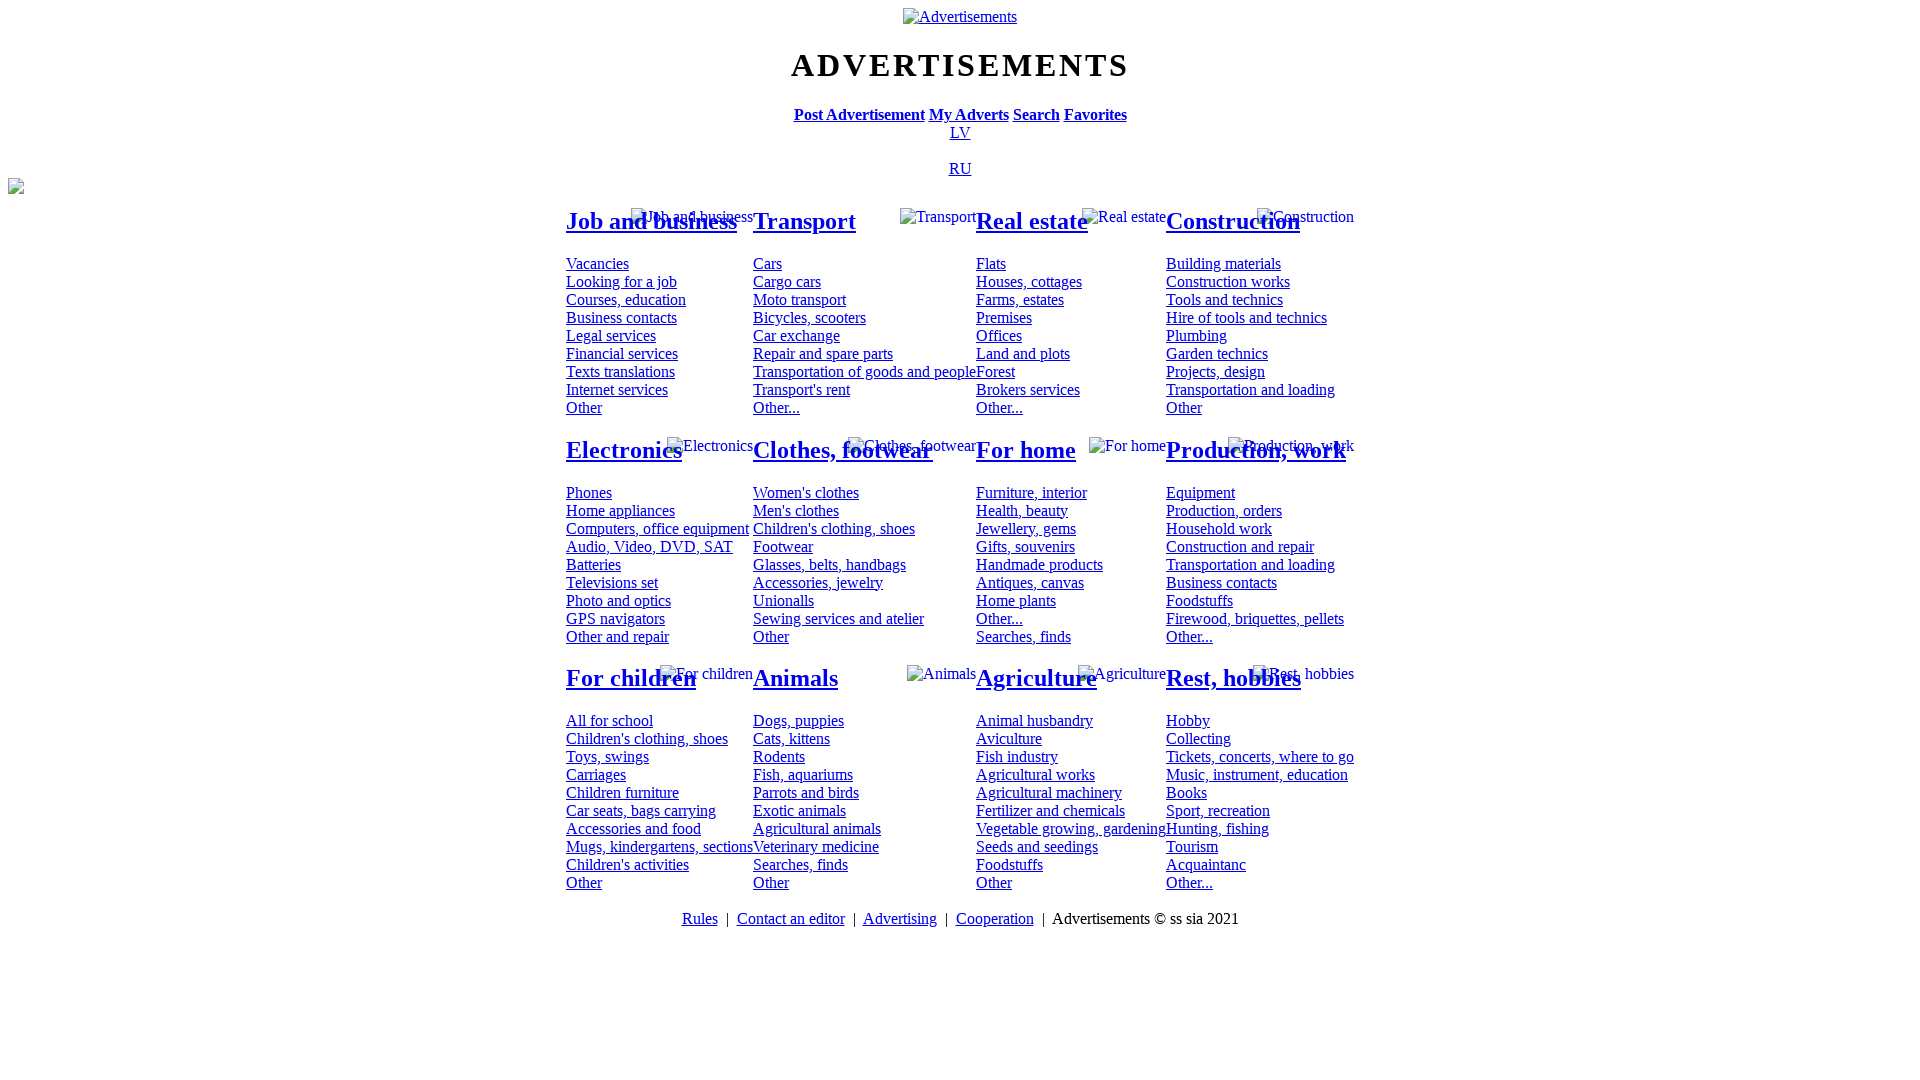

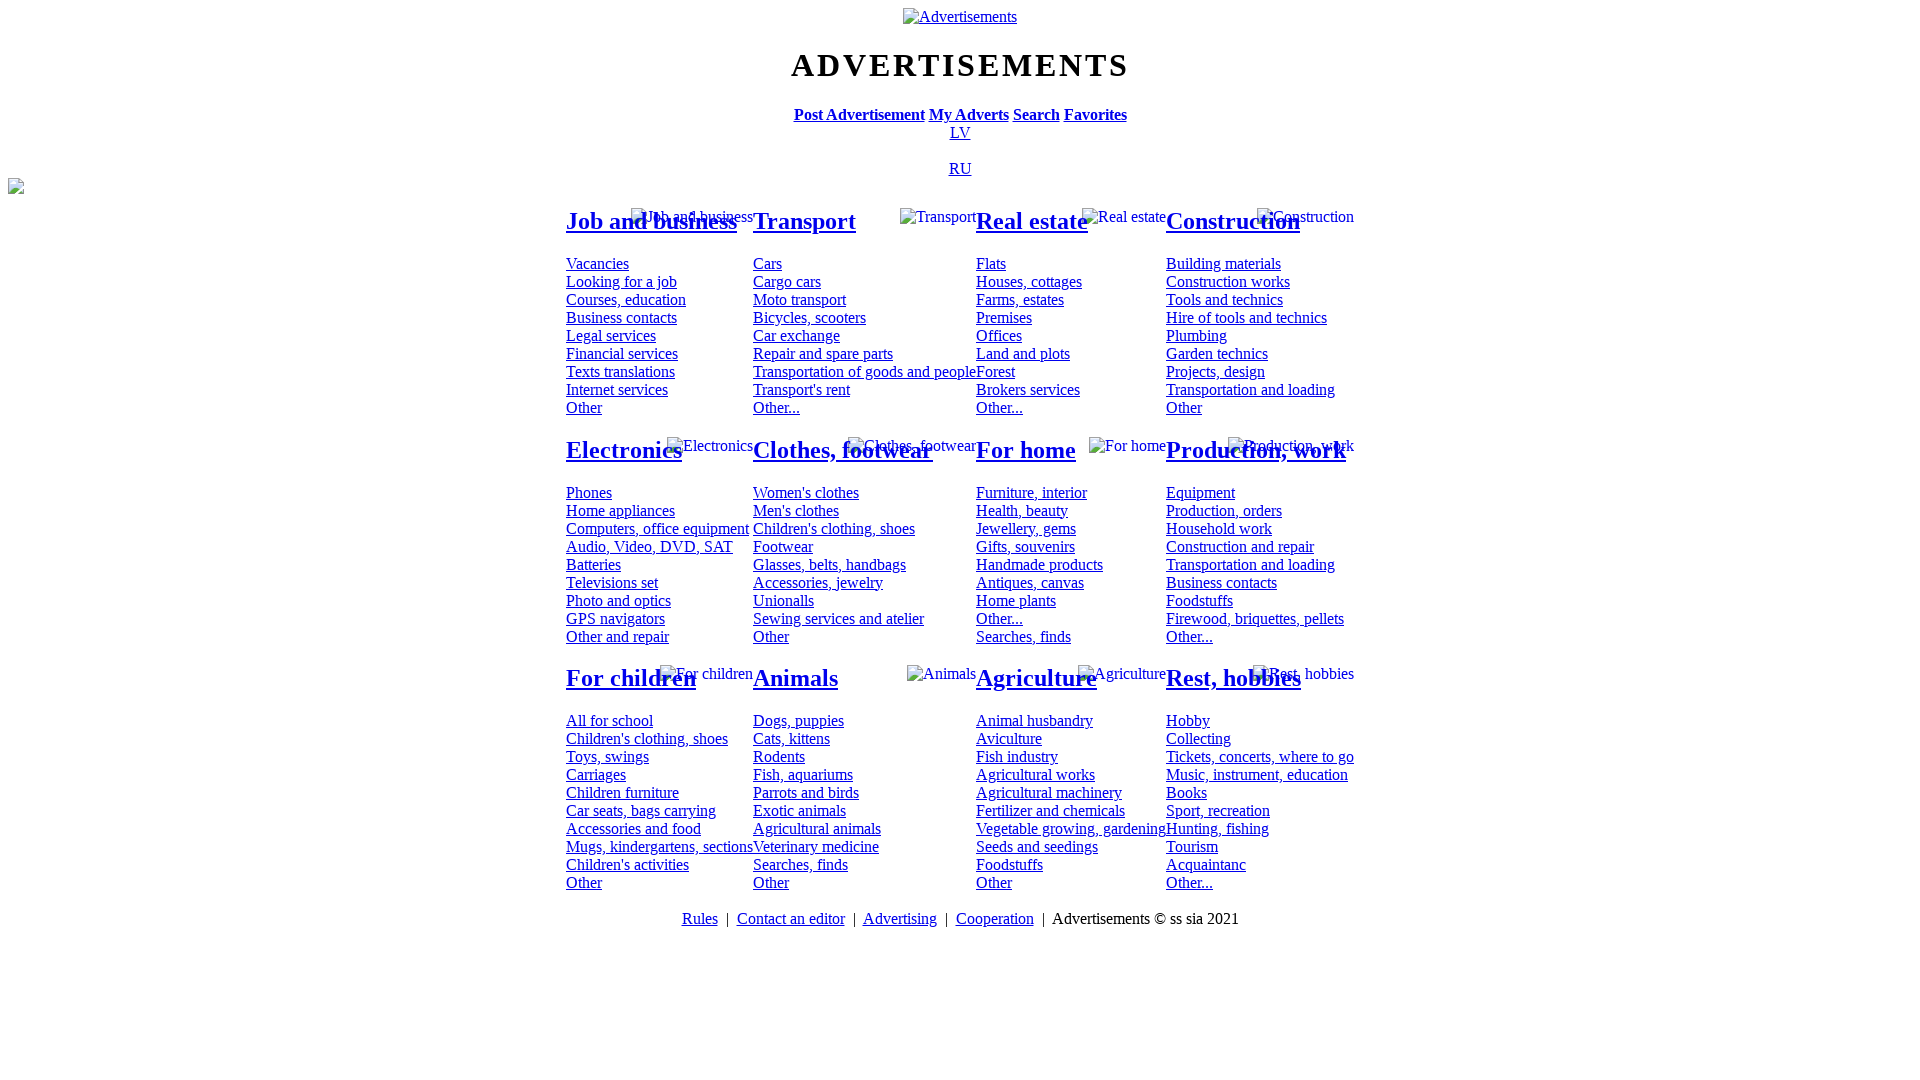